Tests context menu functionality by right-clicking on an element, selecting "Cut" option from the context menu, and handling the resulting alert

Starting URL: https://swisnl.github.io/jQuery-contextMenu/demo.html

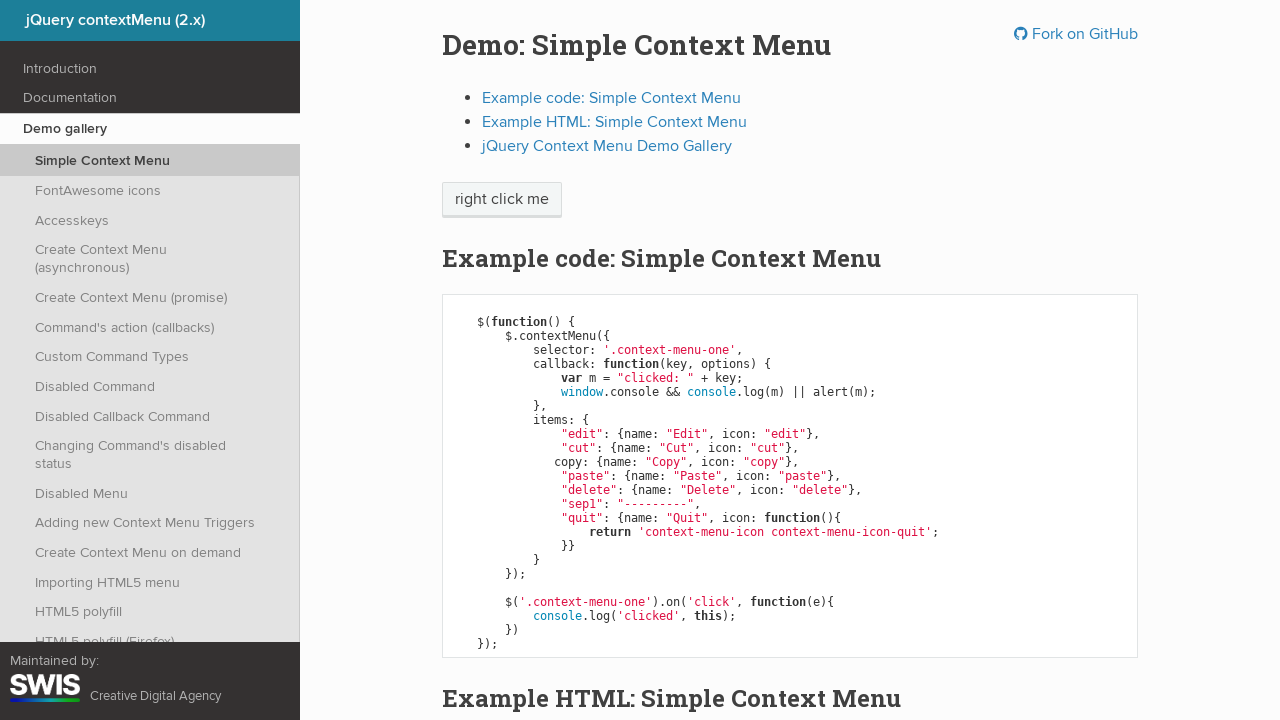

Right-clicked on 'right click me' element to open context menu at (502, 200) on //span[text()='right click me']
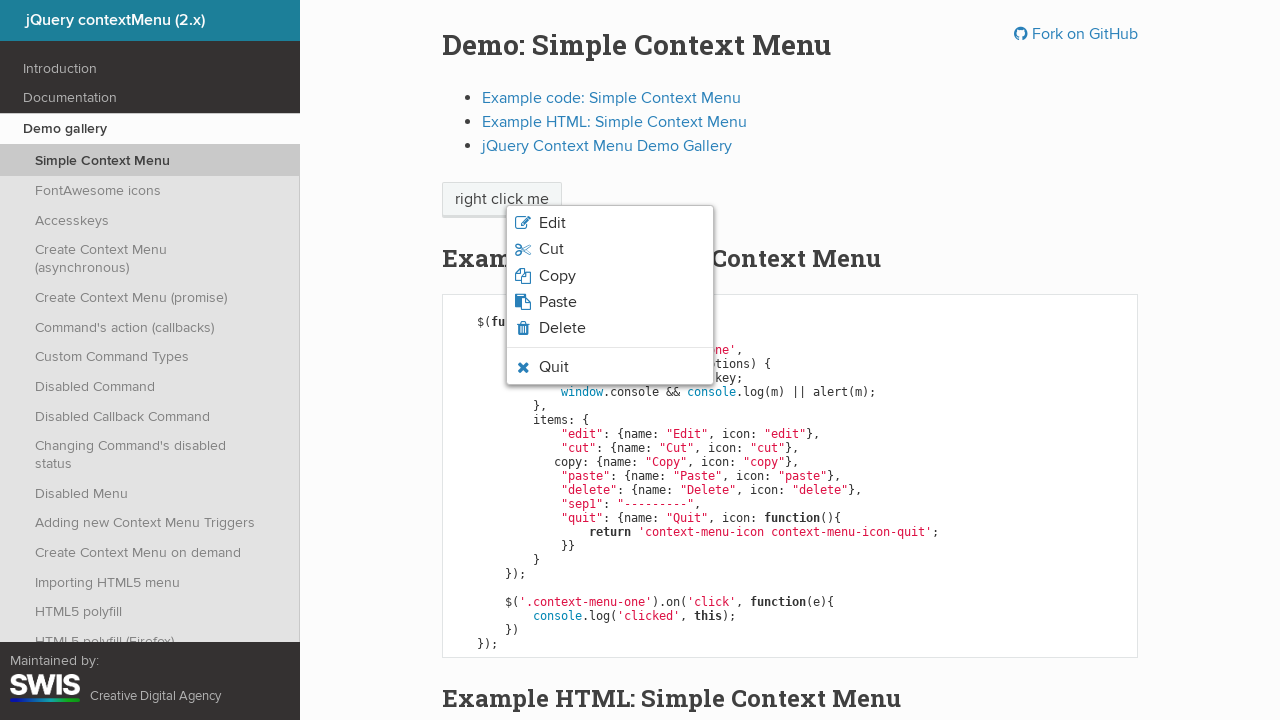

Clicked 'Cut' option from context menu at (551, 249) on xpath=//span[text()='Cut']
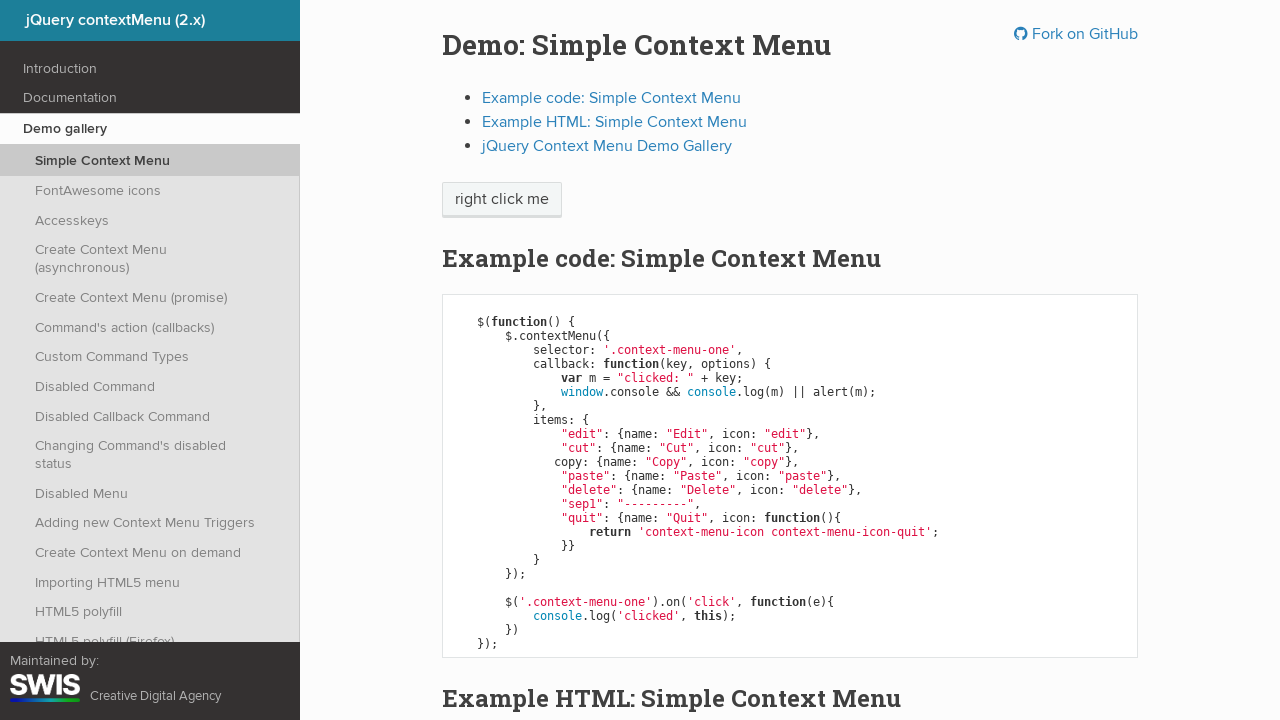

Set up alert dialog handler to accept dialogs
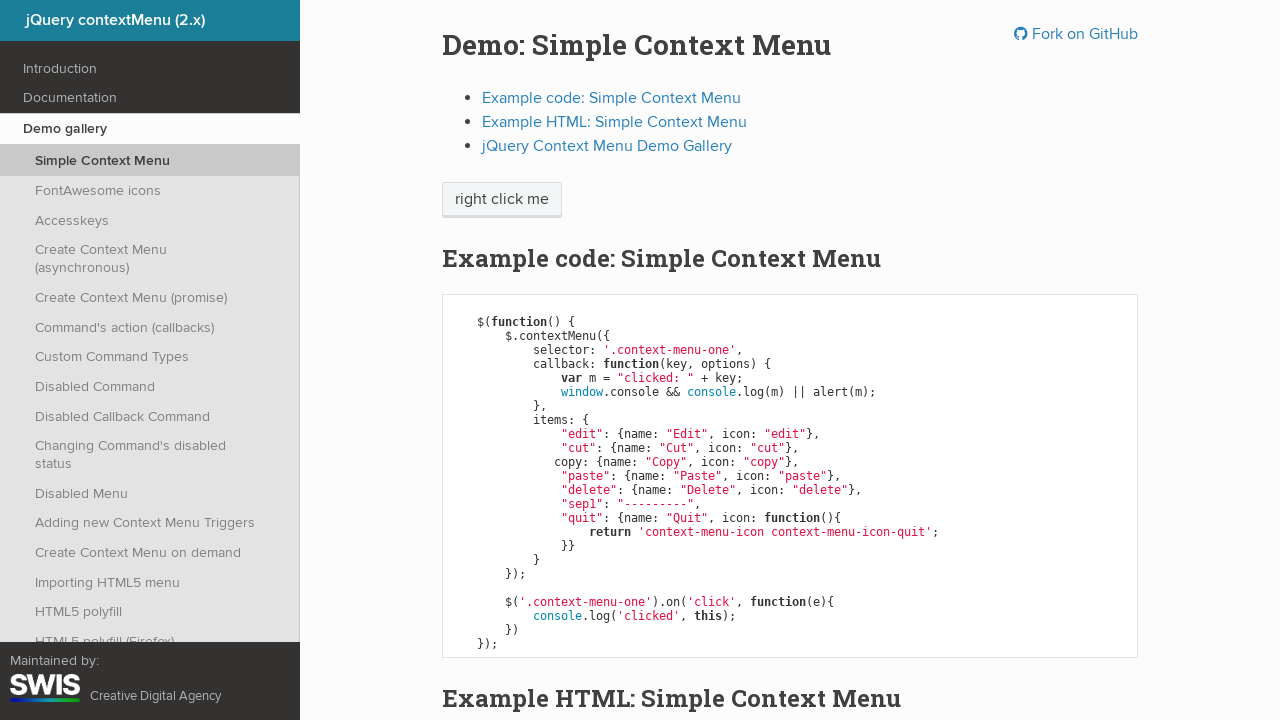

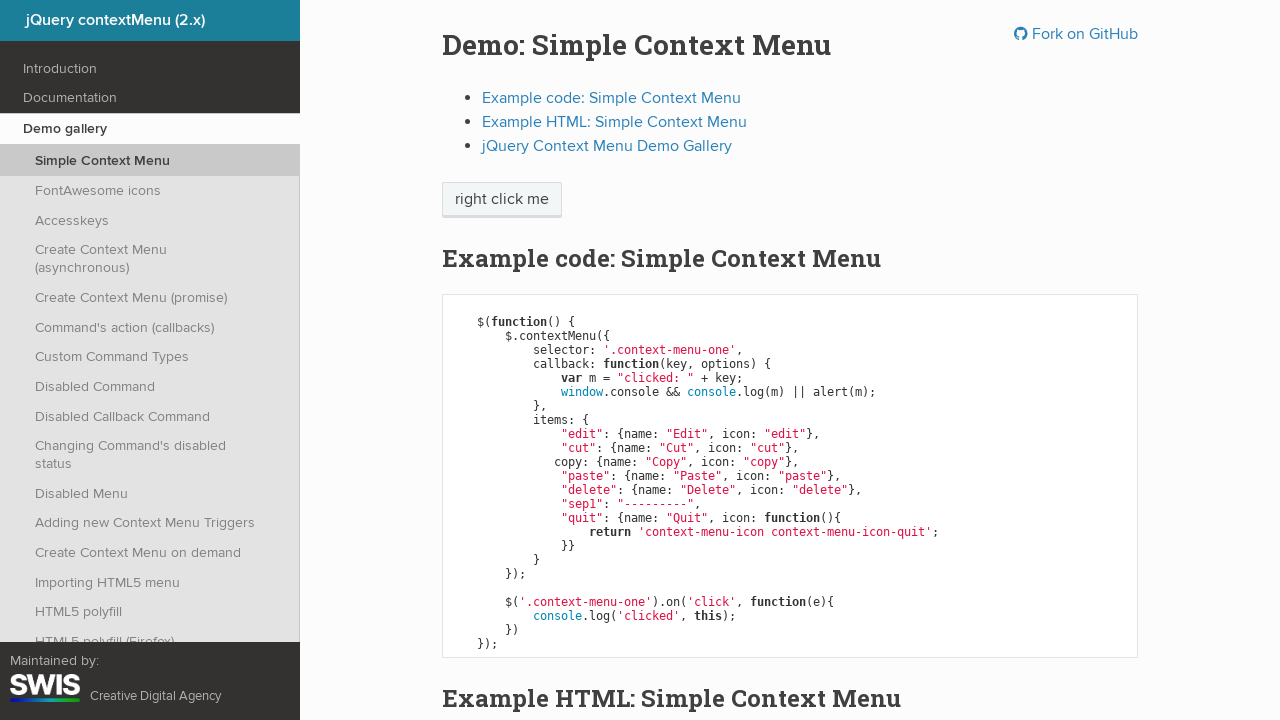